Tests file upload functionality by clicking on the drag-and-drop upload area, selecting a file through the file chooser, and uploading it.

Starting URL: https://the-internet.herokuapp.com/upload

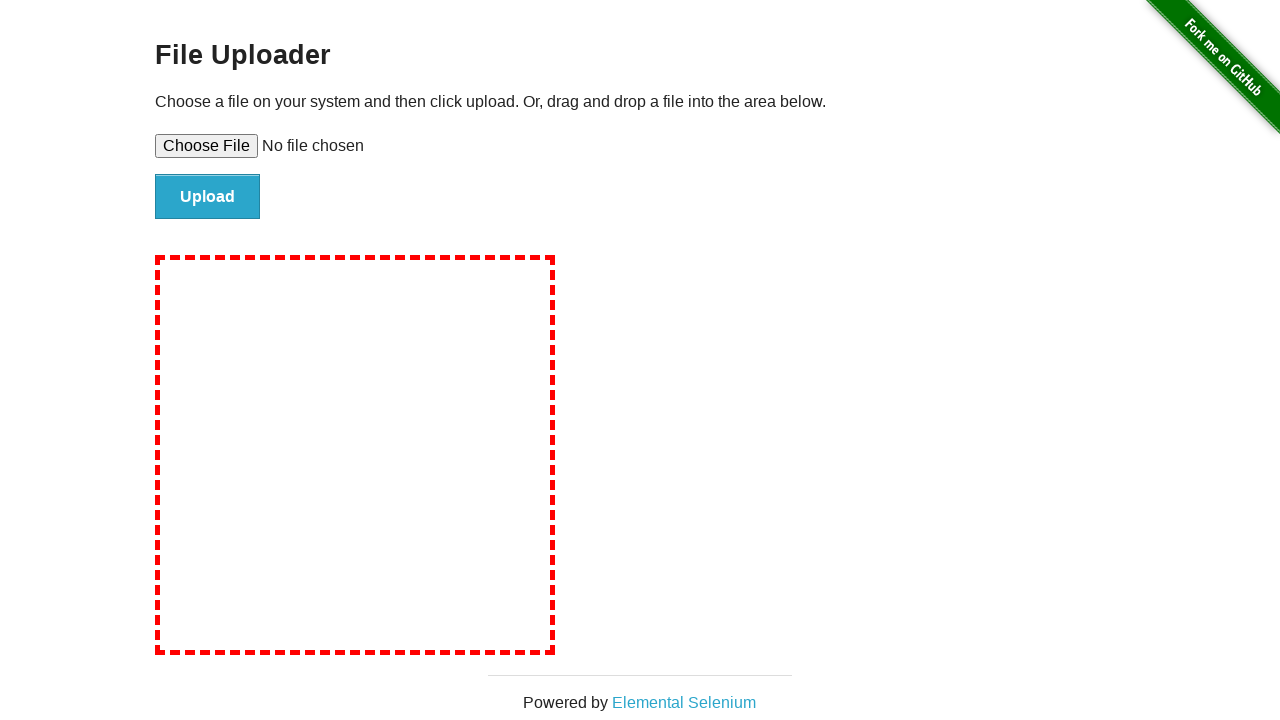

Created temporary test file for upload
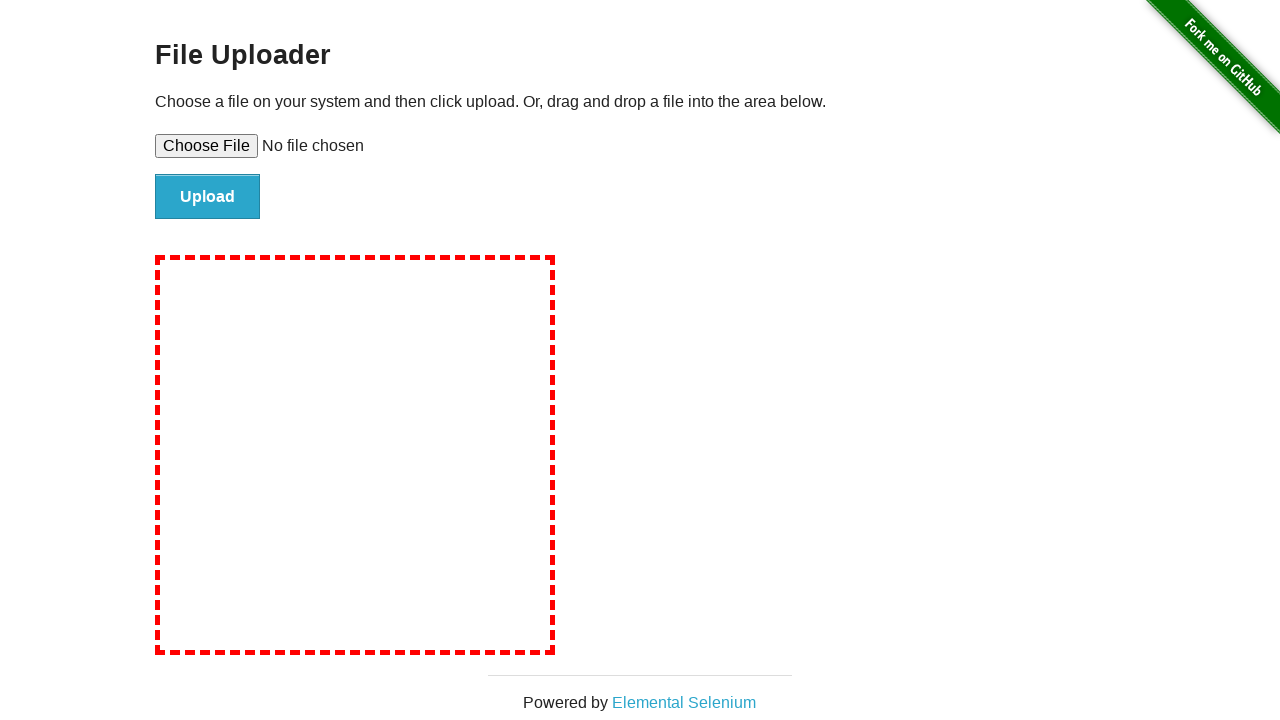

Clicked on drag-and-drop upload area at (355, 455) on #drag-drop-upload
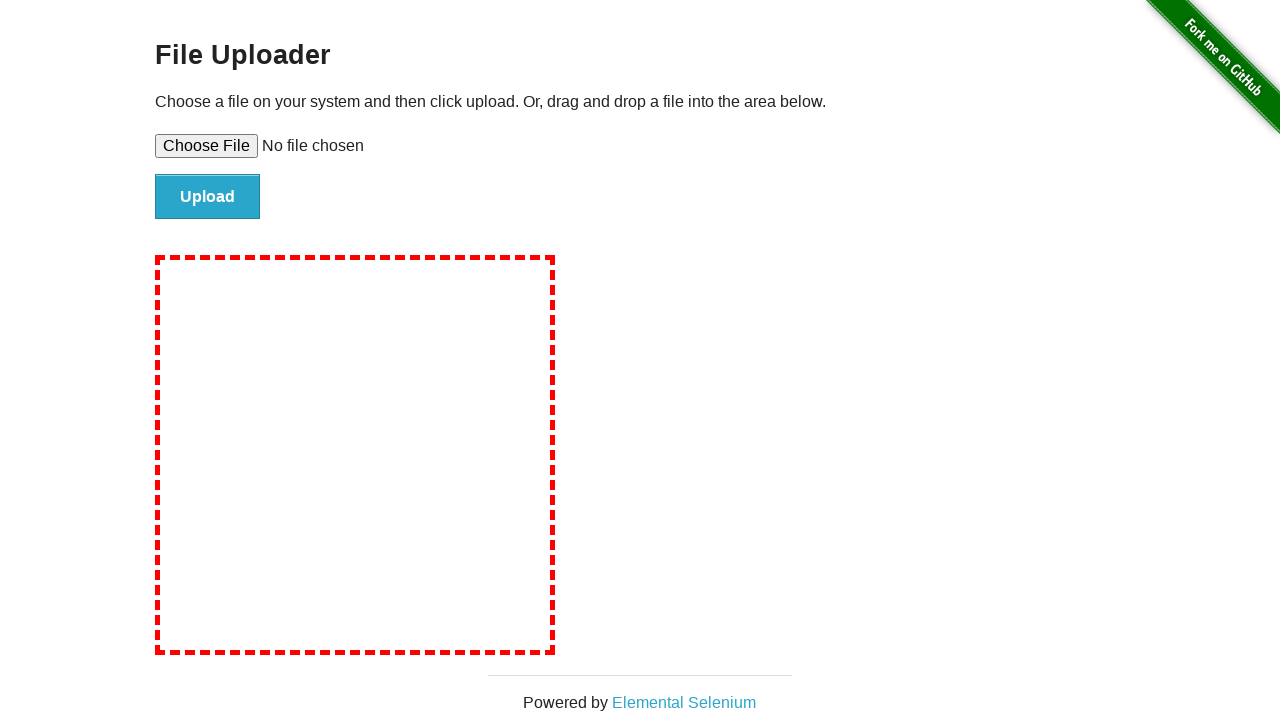

Selected test file through file chooser dialog
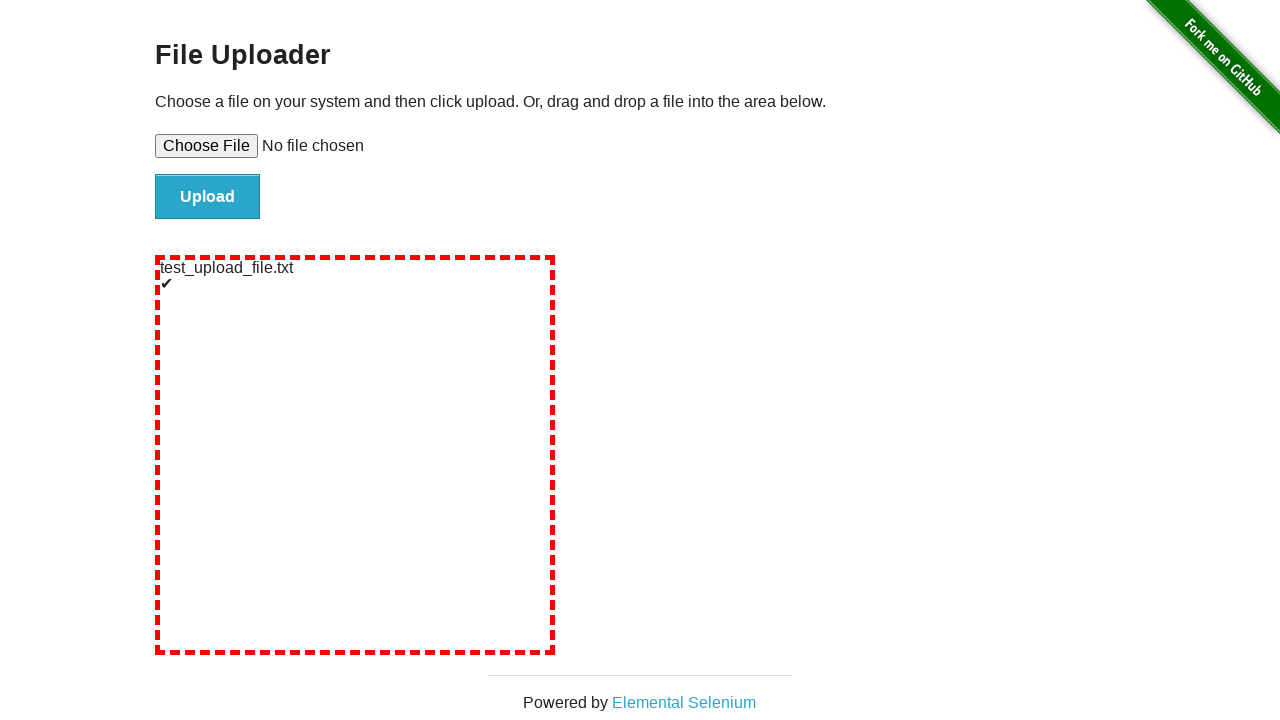

Waited for file upload to complete
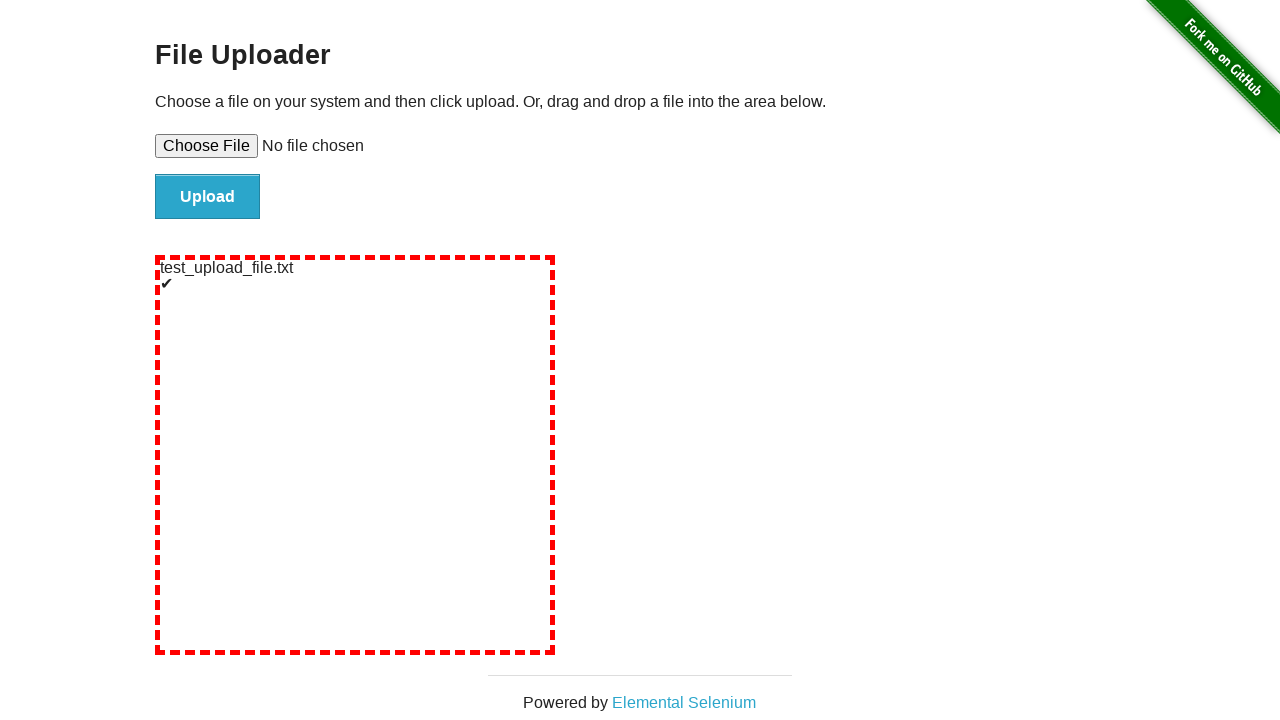

Cleaned up temporary test file
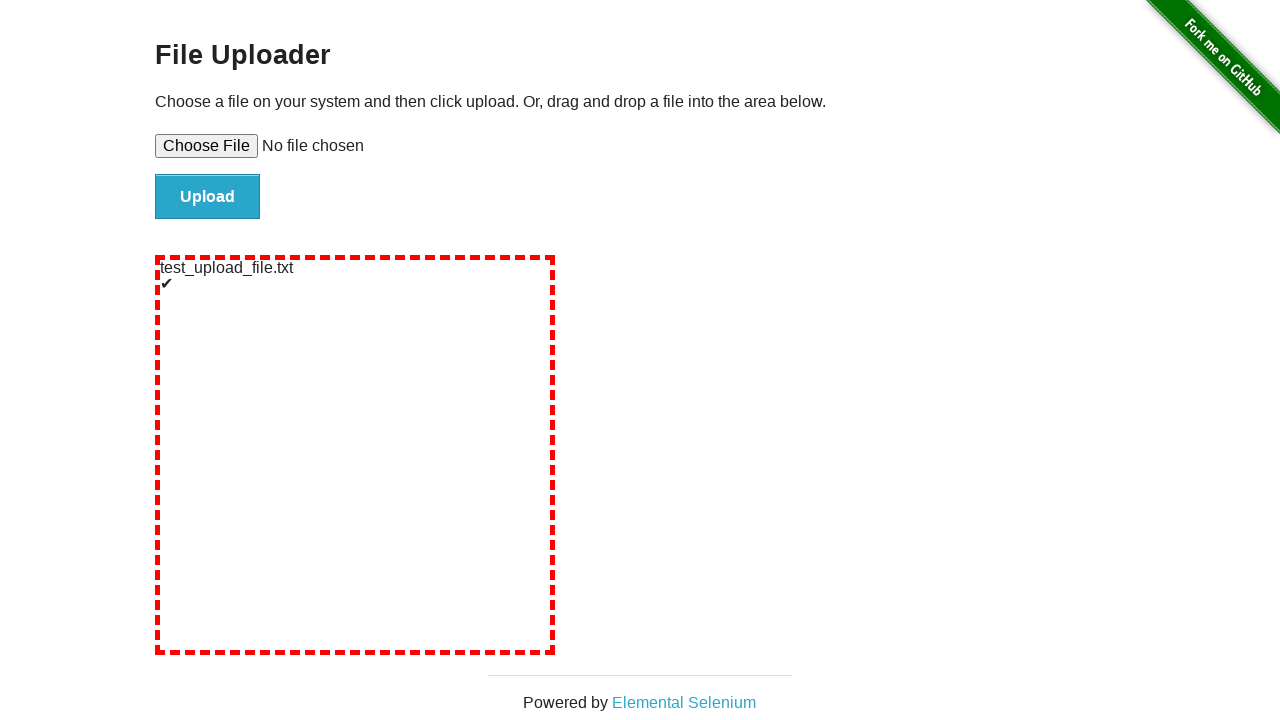

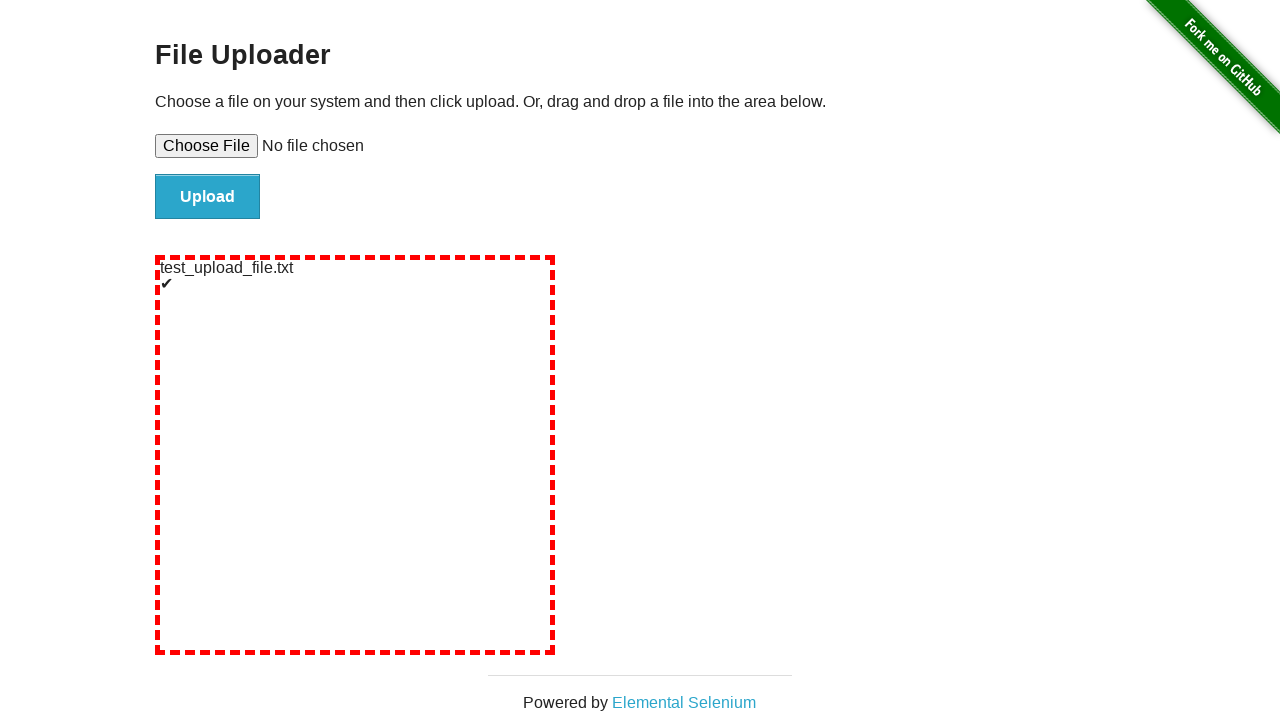